Tests the Selenium web form by filling in a text field, clicking the submit button, and verifying the success message is displayed

Starting URL: https://www.selenium.dev/selenium/web/web-form.html

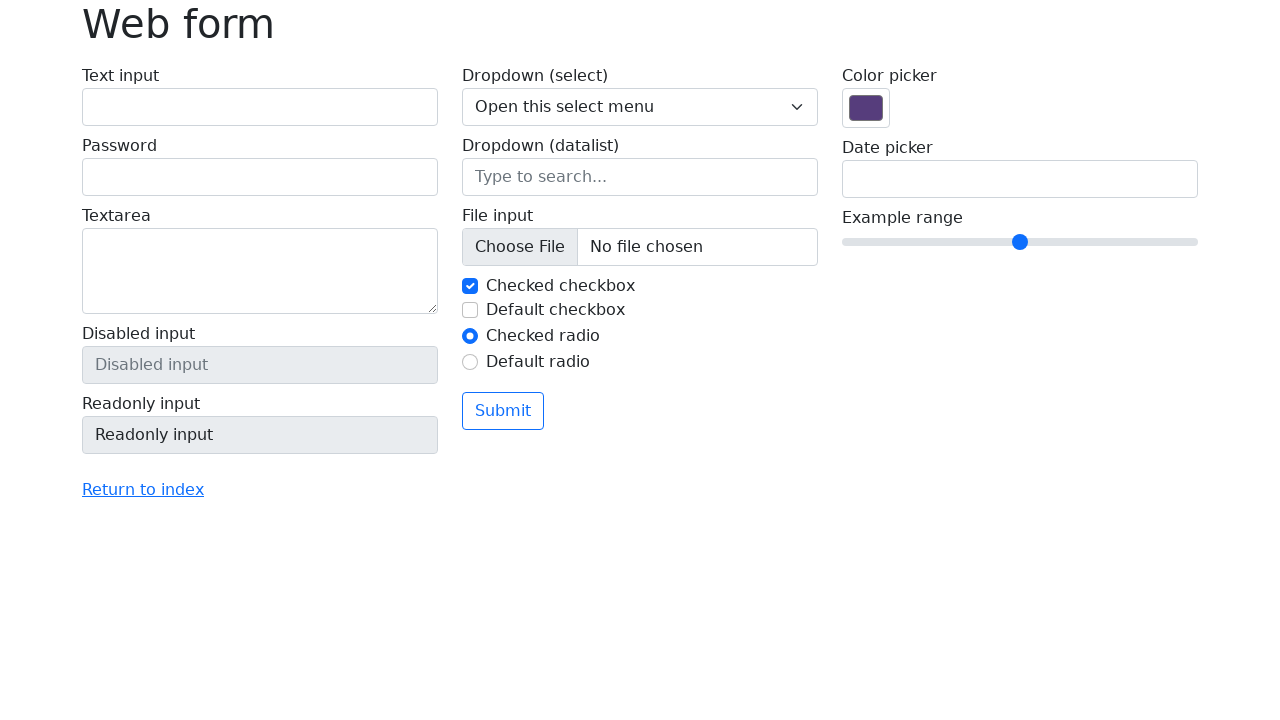

Filled text field with 'Selenium' on input[name='my-text']
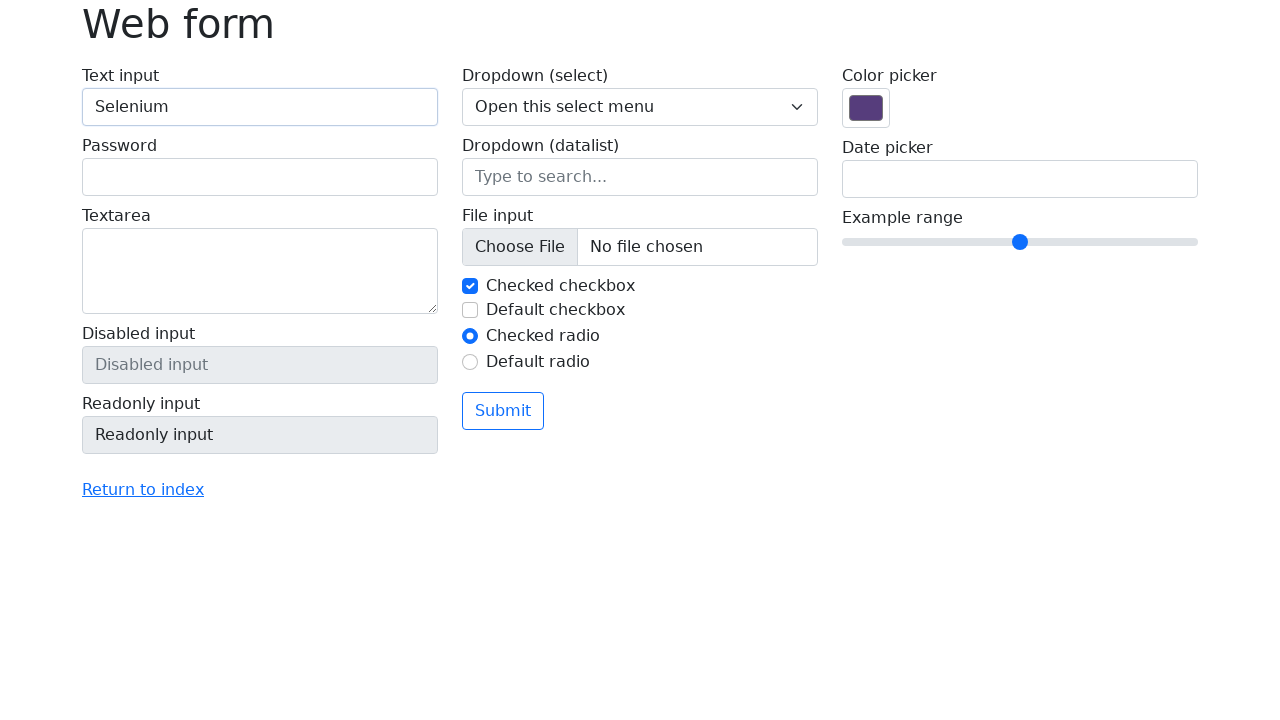

Clicked submit button at (503, 411) on button
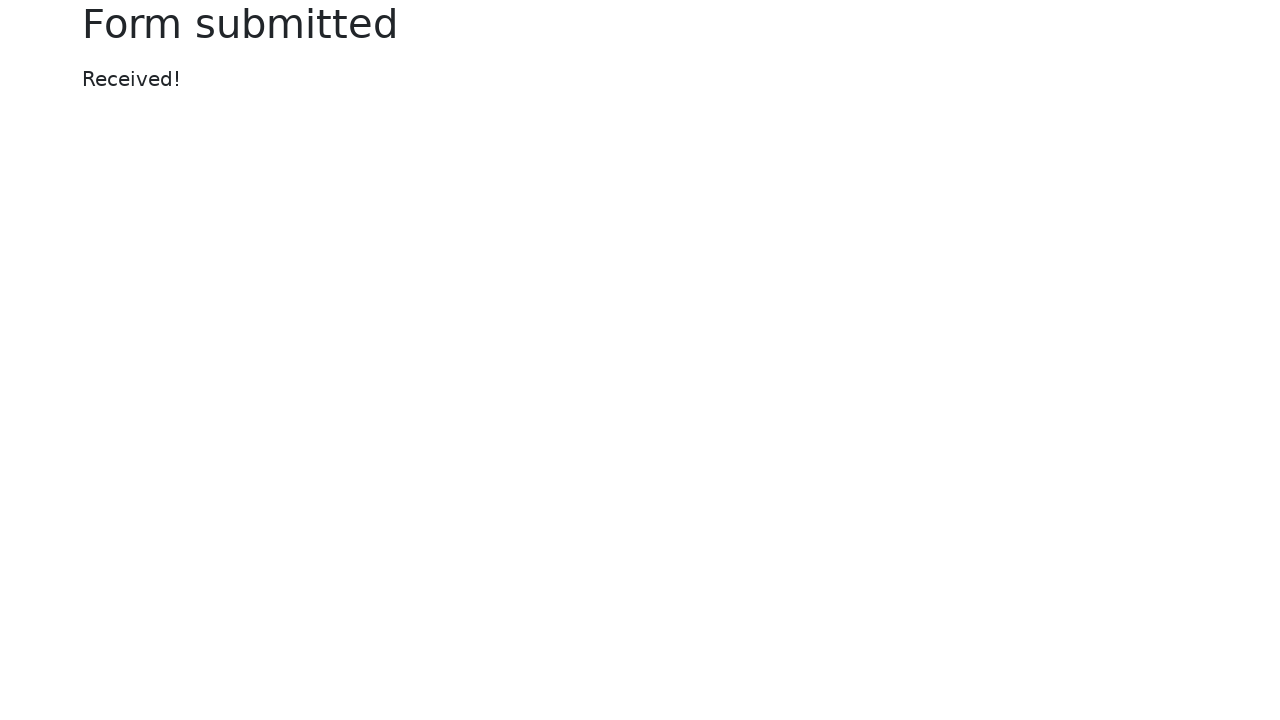

Success message displayed
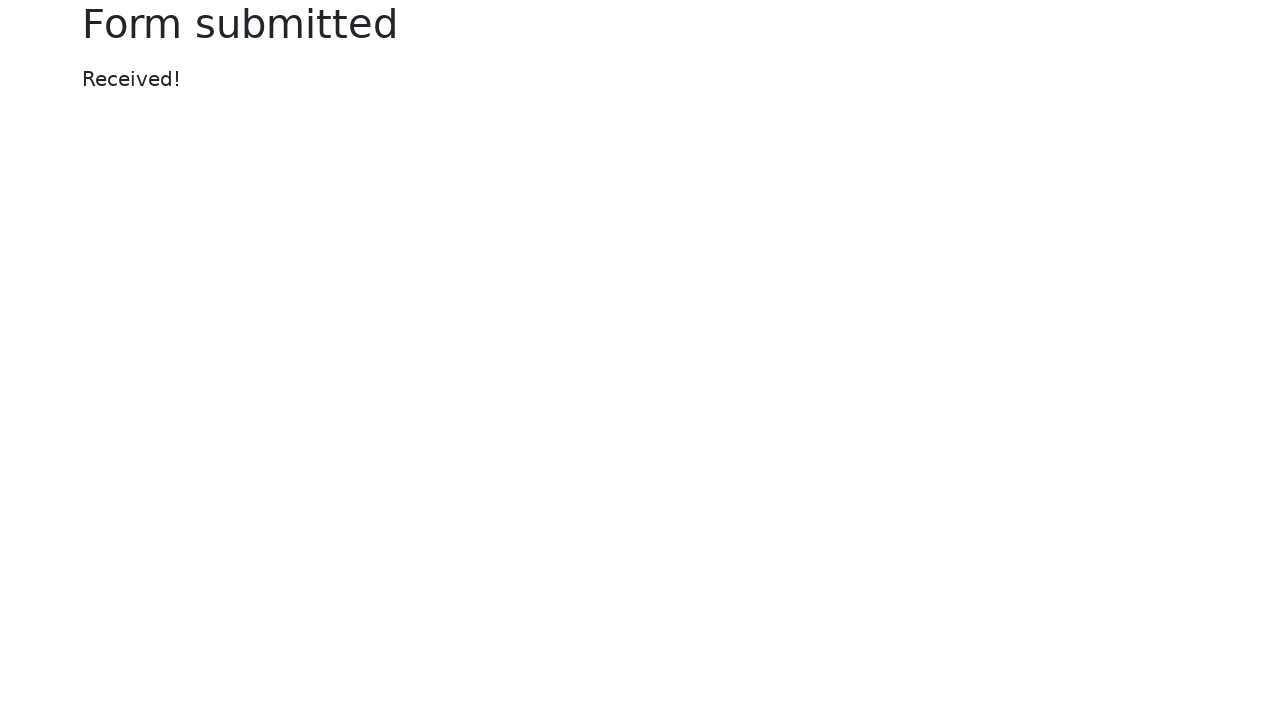

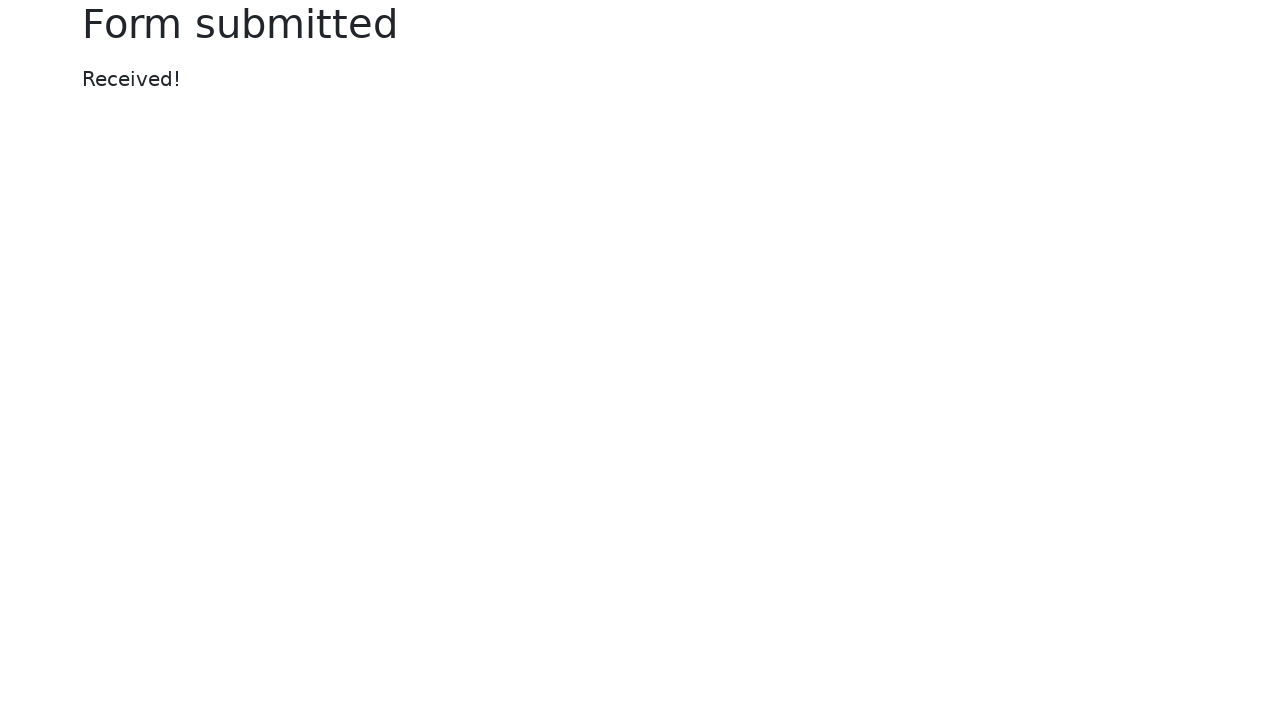